Tests scrolling functionality on the Selenium website by scrolling down the page using JavaScript execution

Starting URL: https://www.selenium.dev/

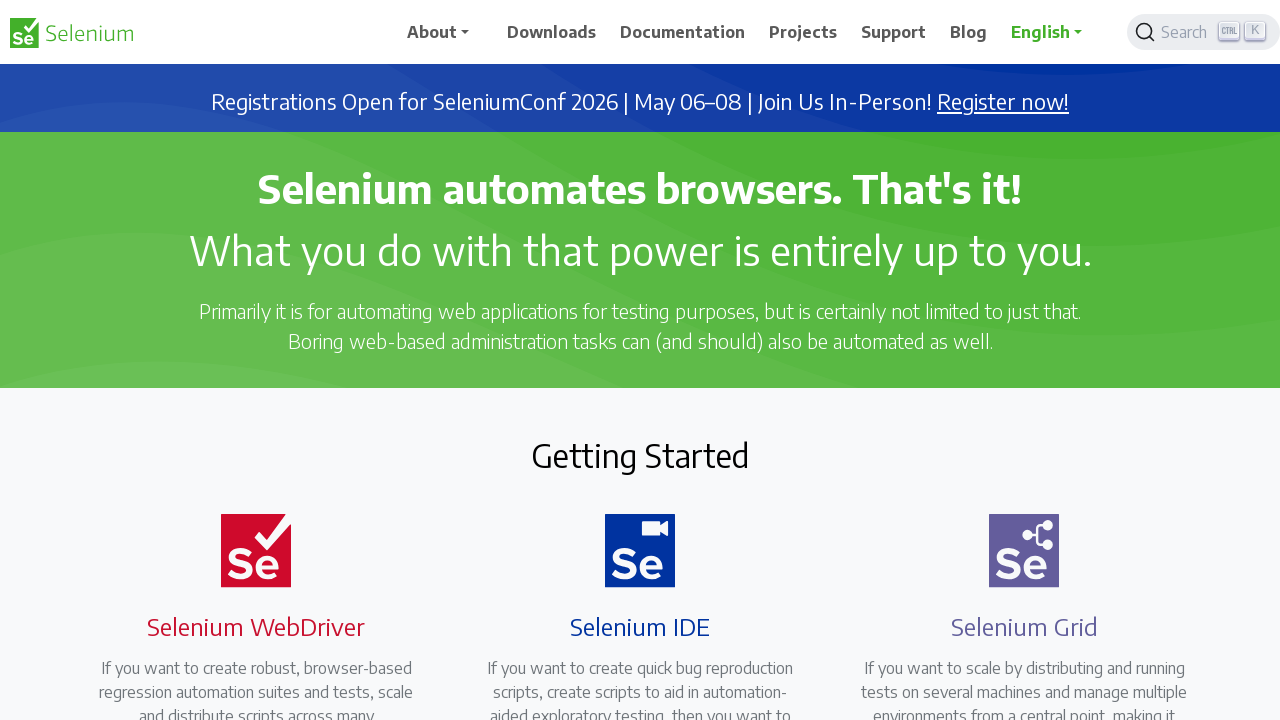

Scrolled down the Selenium website by 400 pixels using JavaScript
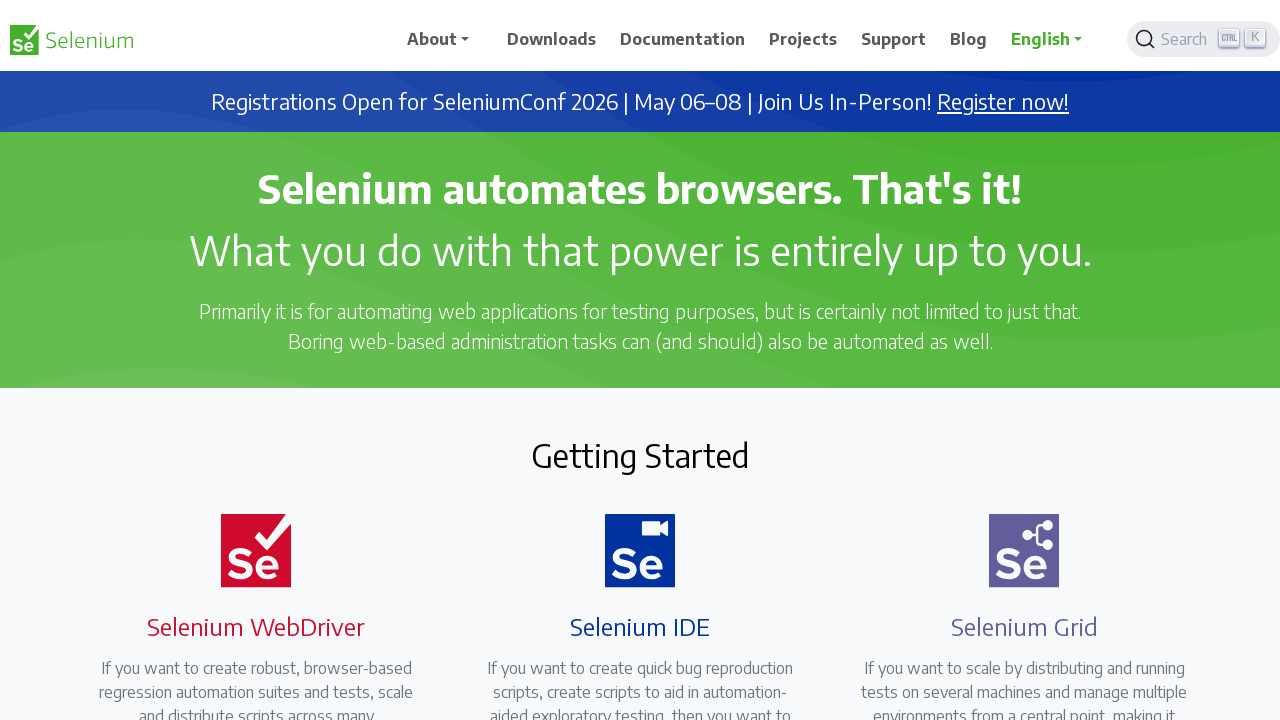

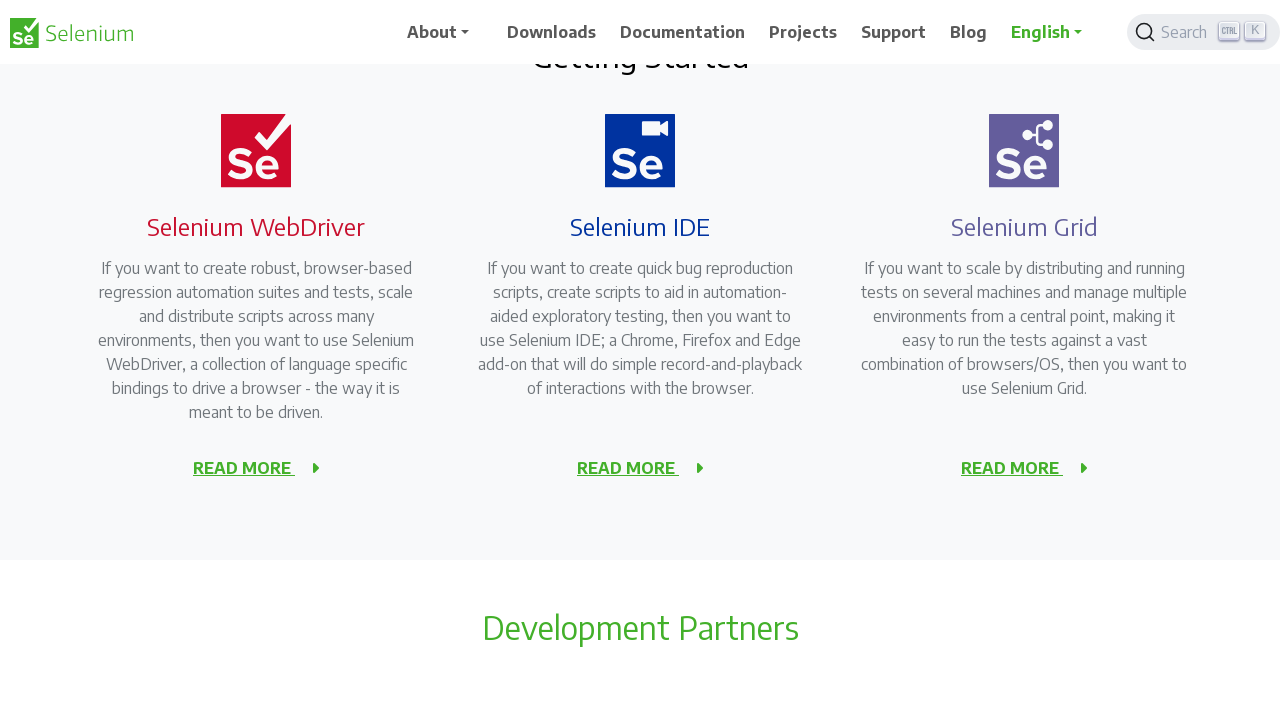